Tests handling of radio buttons on a page by finding male radio buttons and clicking the visible ones based on their X coordinate position

Starting URL: http://seleniumpractise.blogspot.com/2016/08/how-to-automate-radio-button-in.html

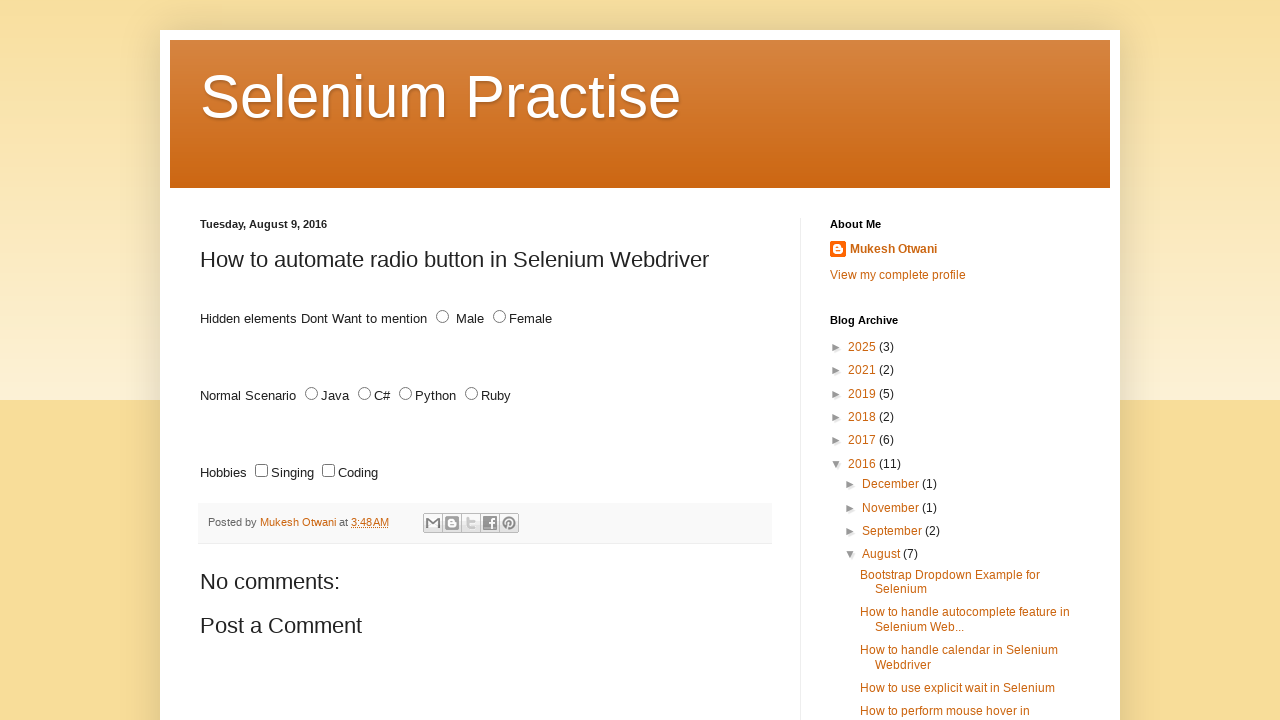

Located all male radio buttons on the page
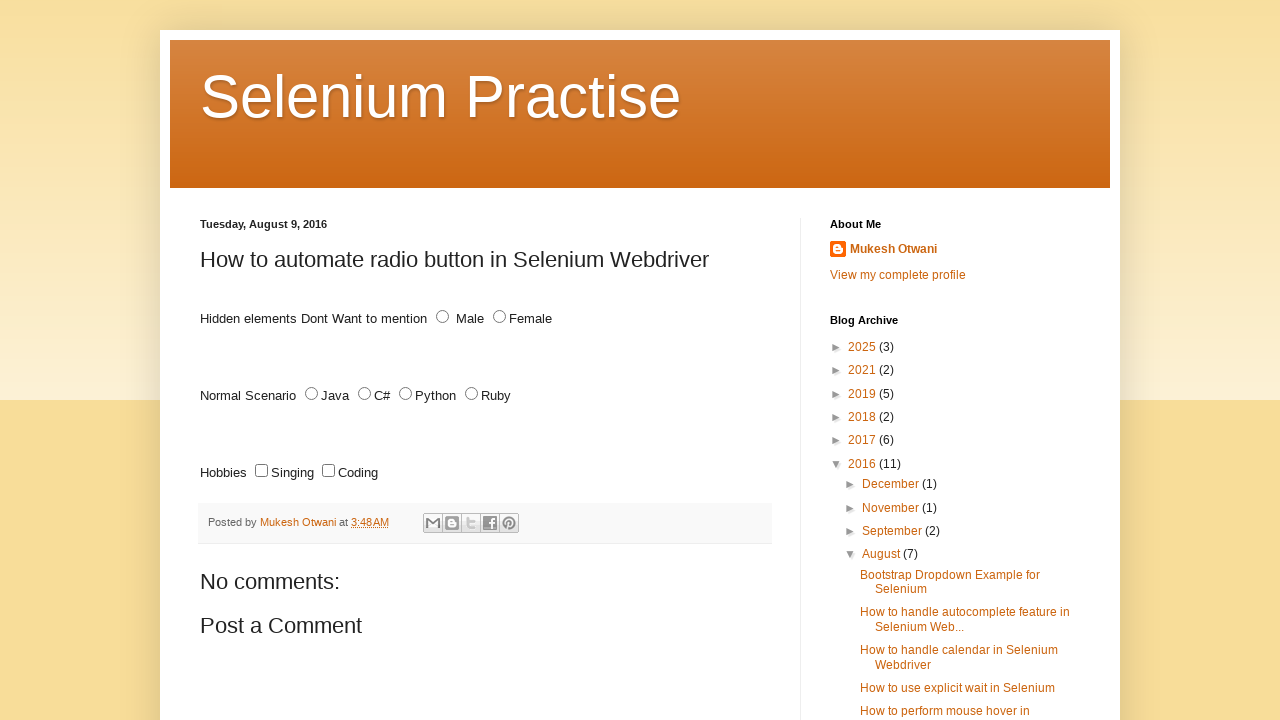

Retrieved bounding box for male radio button
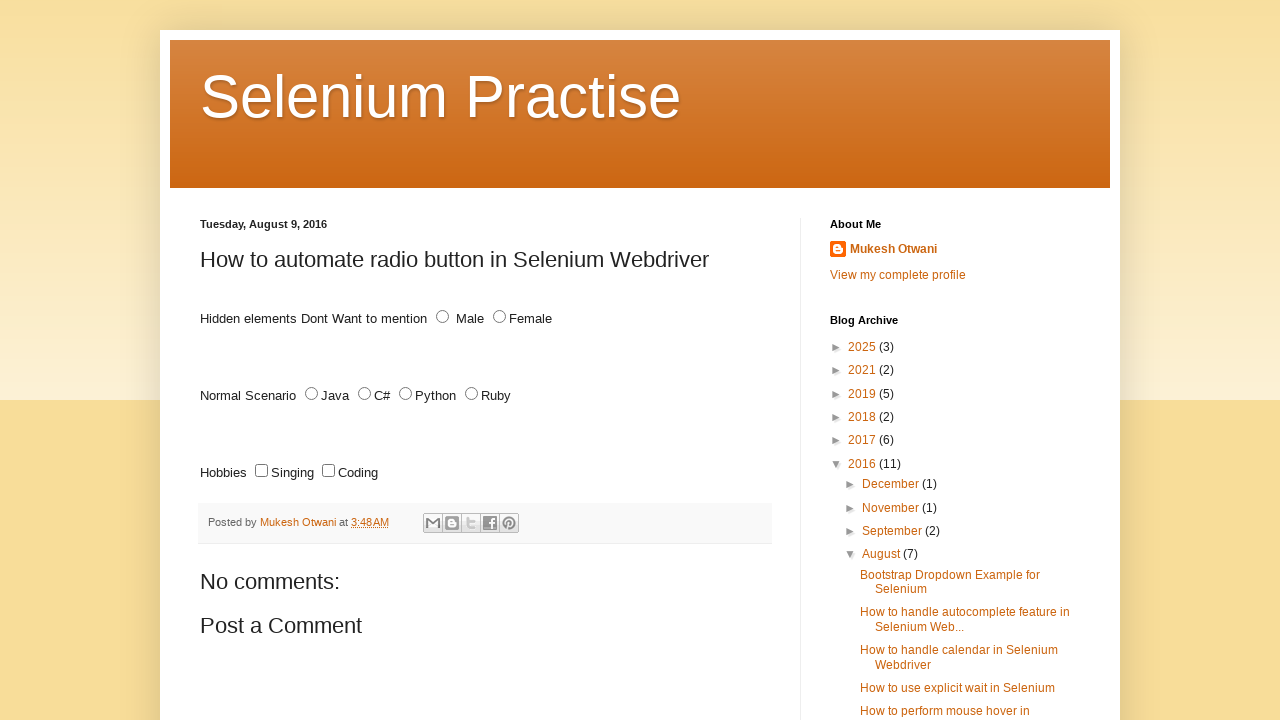

Retrieved bounding box for male radio button
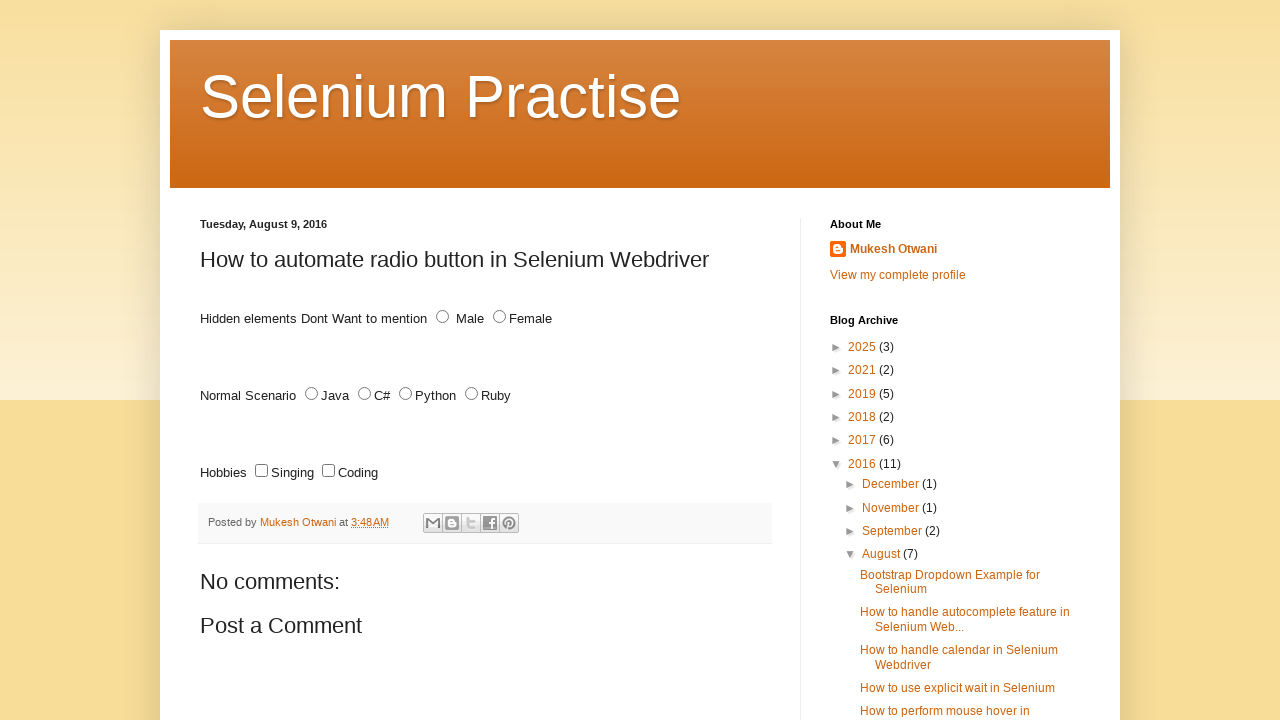

Clicked visible male radio button (X coordinate != 0) at (442, 317) on xpath=//input[@id='male'] >> nth=1
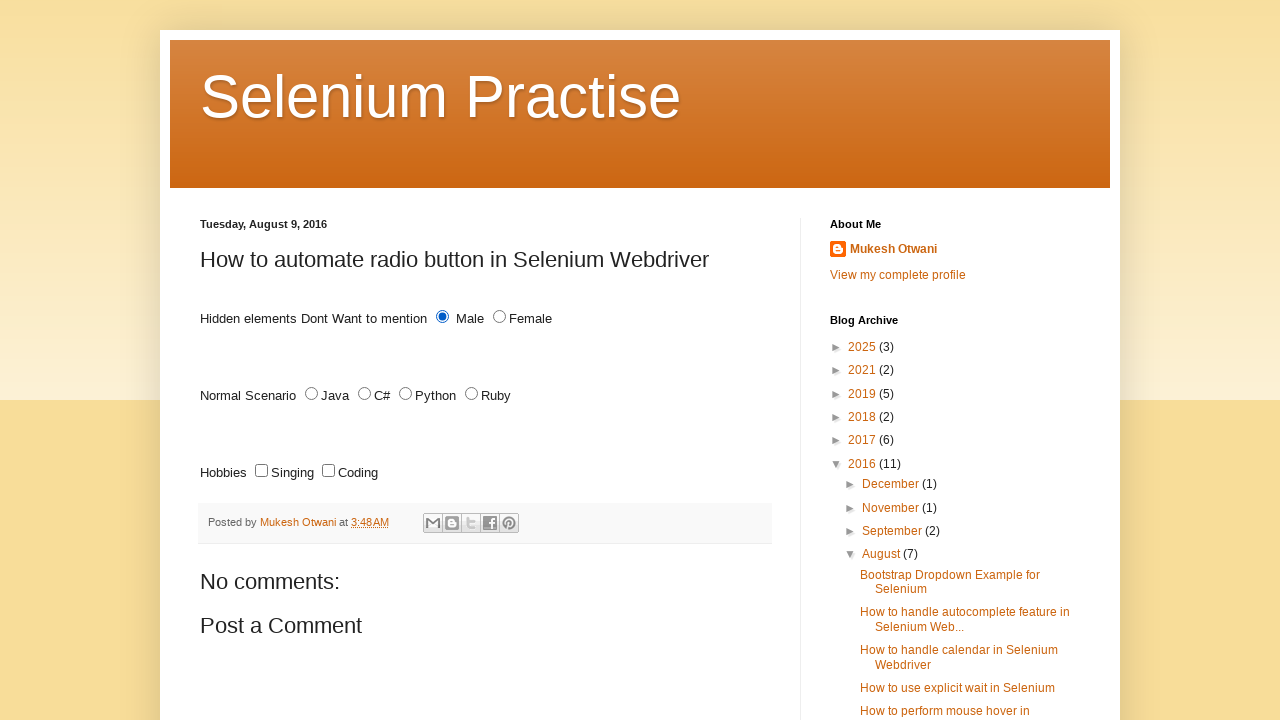

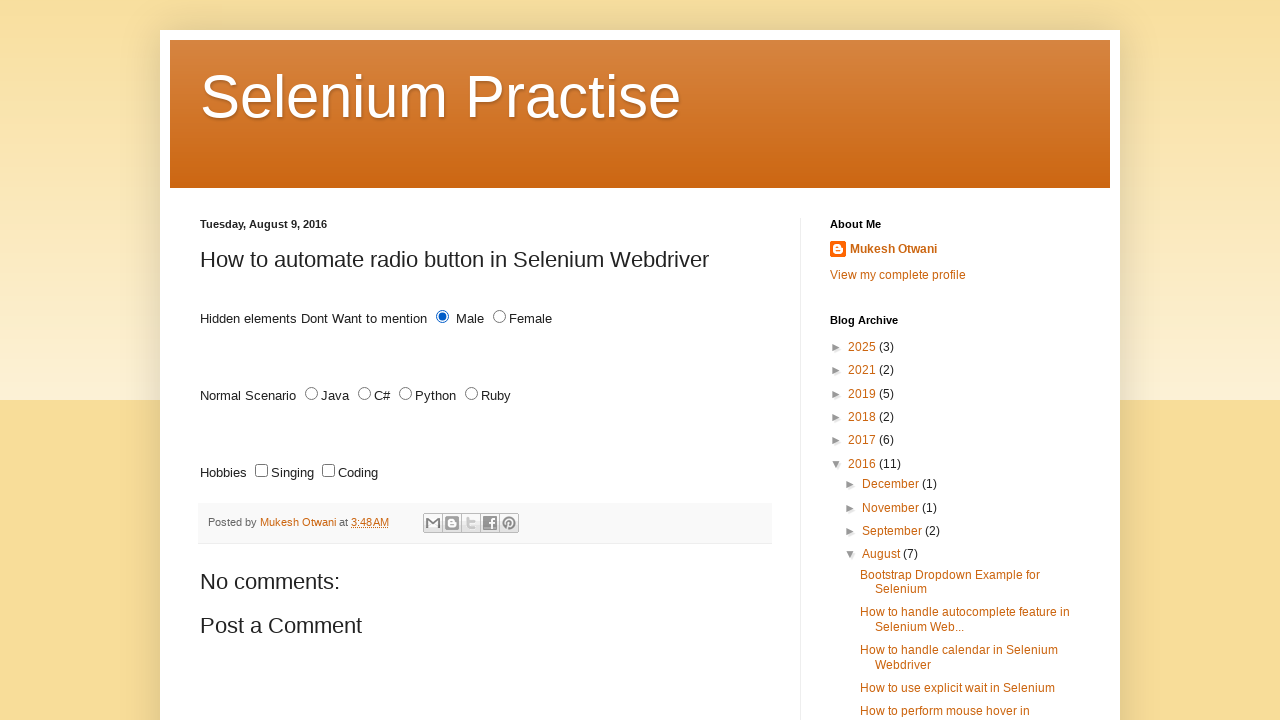